Tests the sorting functionality of a table by clicking on the first column header and verifying that the vegetable names are sorted alphabetically. Also demonstrates filtering table data to find a specific item.

Starting URL: https://rahulshettyacademy.com/seleniumPractise/#/offers

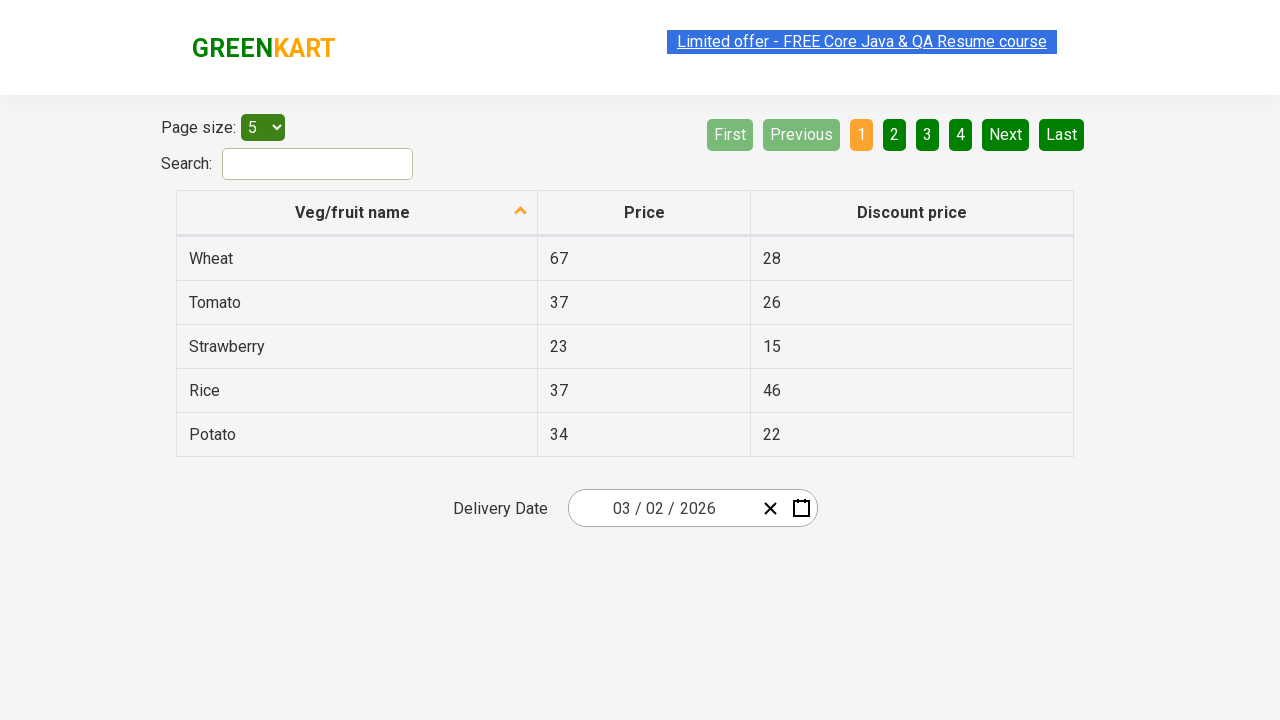

Clicked first column header to sort table at (357, 213) on xpath=//tr//th[1]
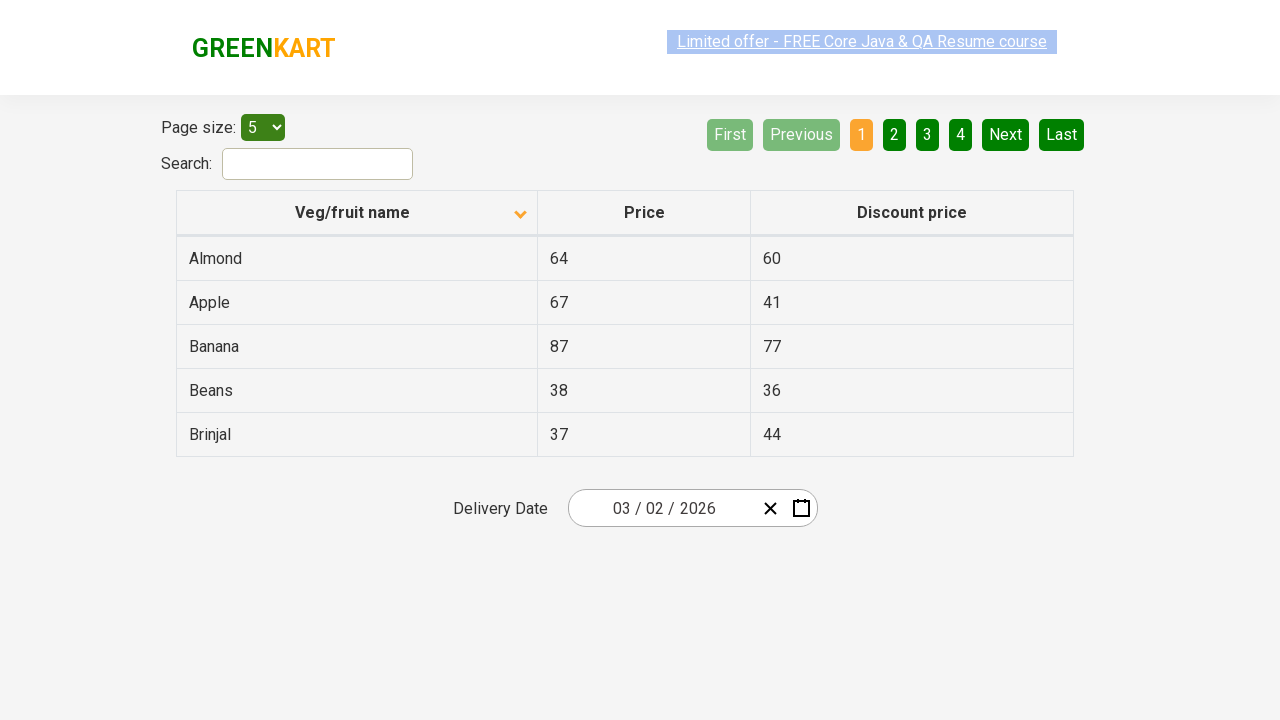

Table data loaded
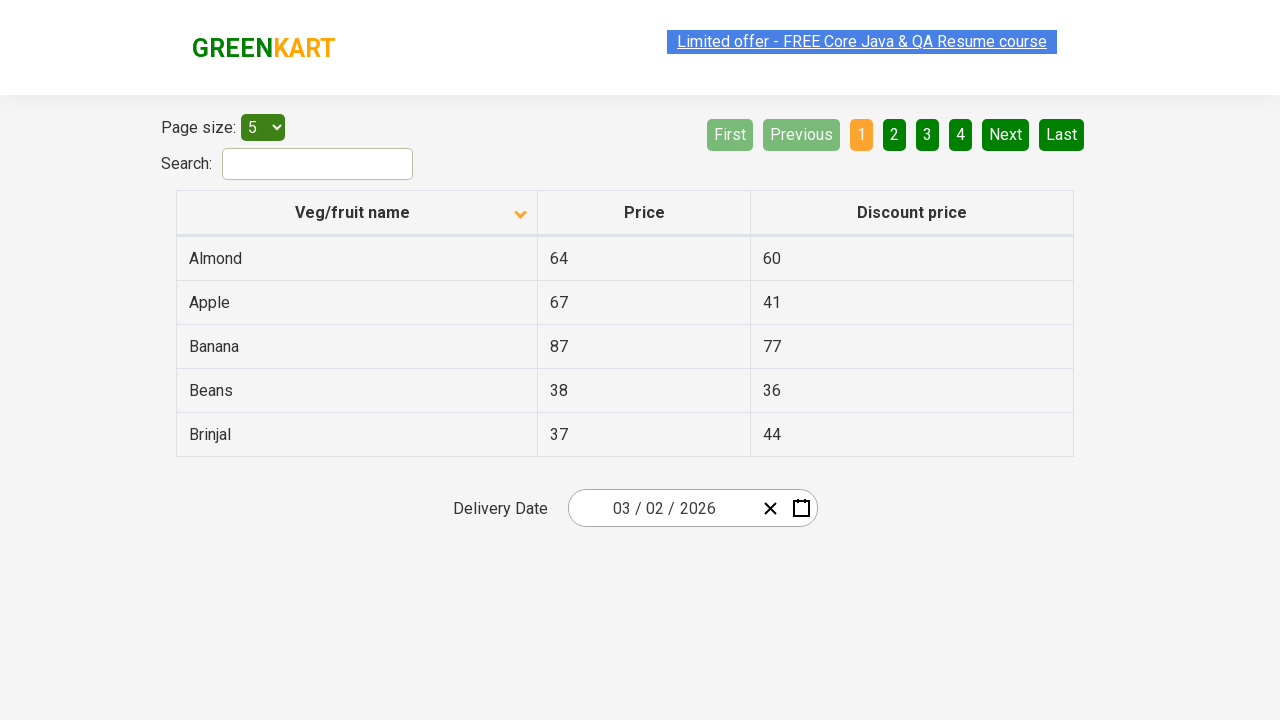

Retrieved all vegetable names from first column
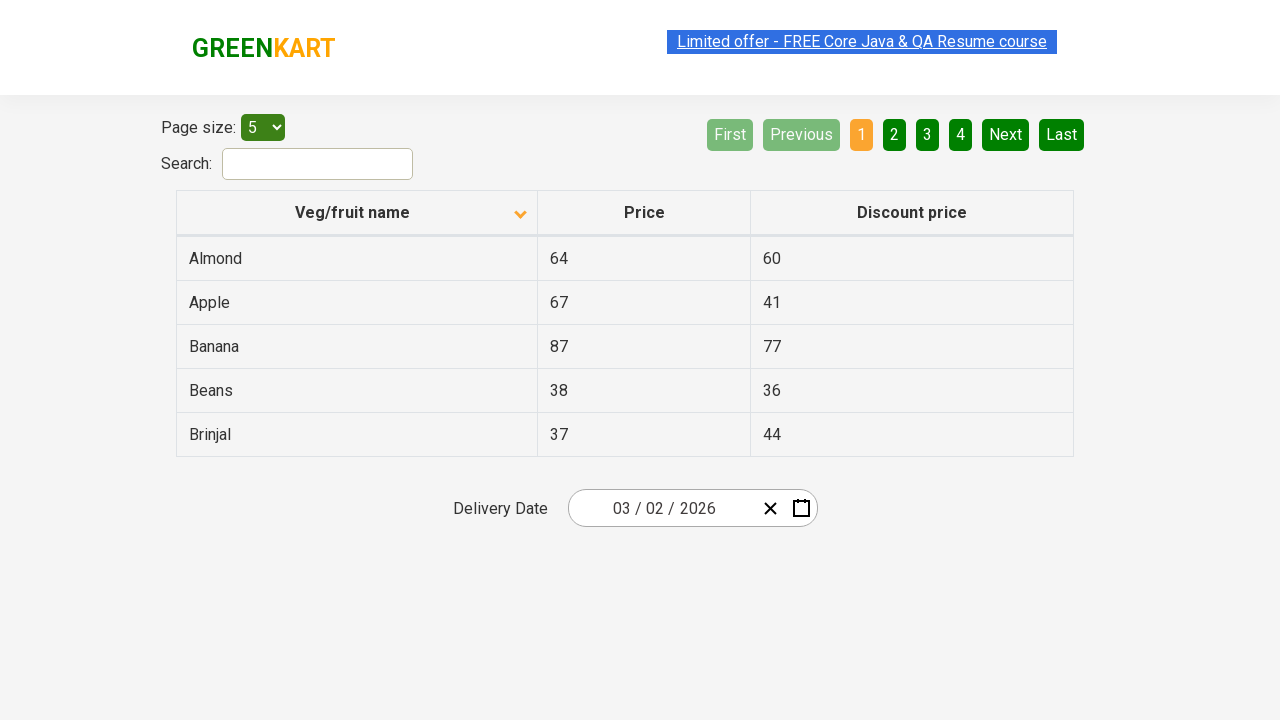

Verified table is sorted alphabetically
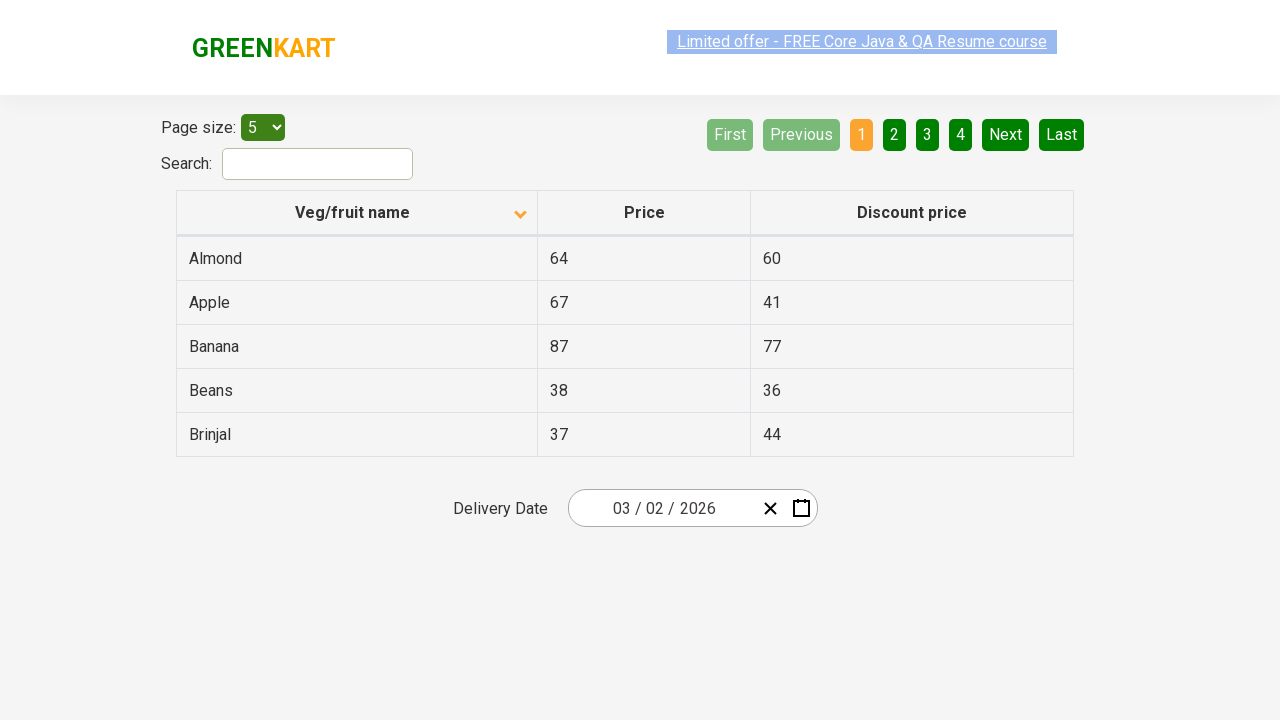

Located 'Beans' in the table
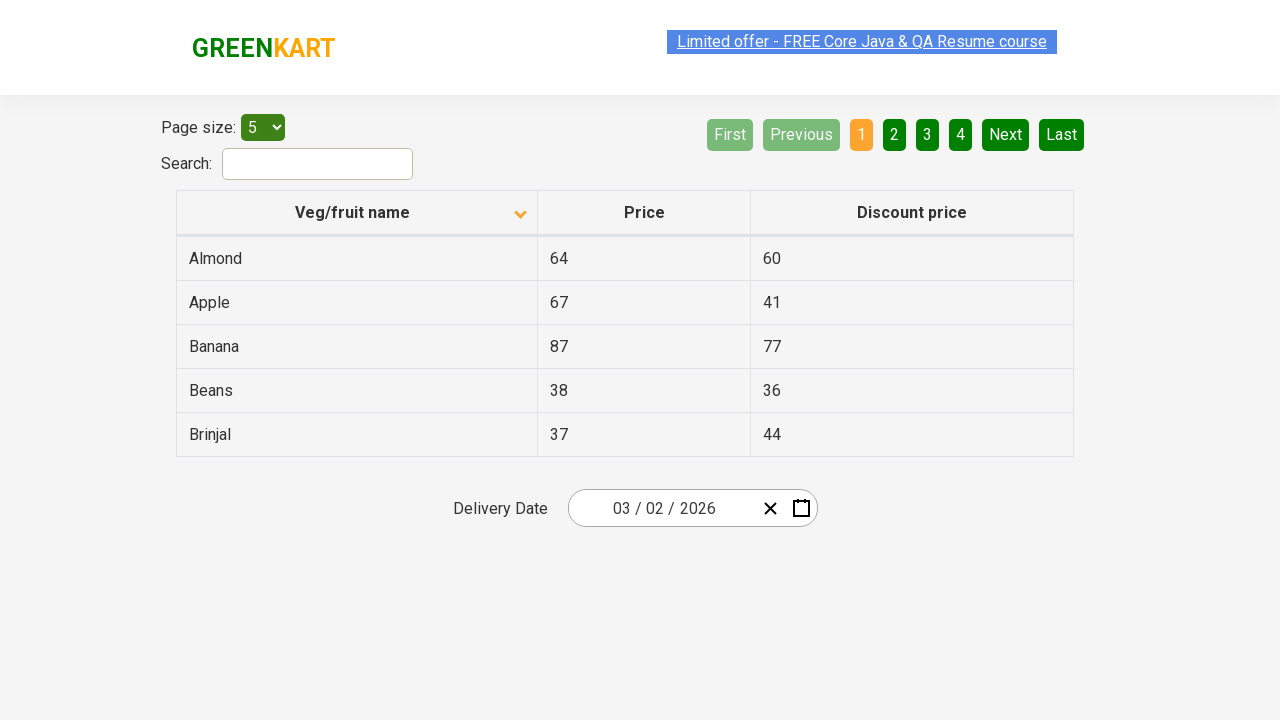

Retrieved price of Beans: 38
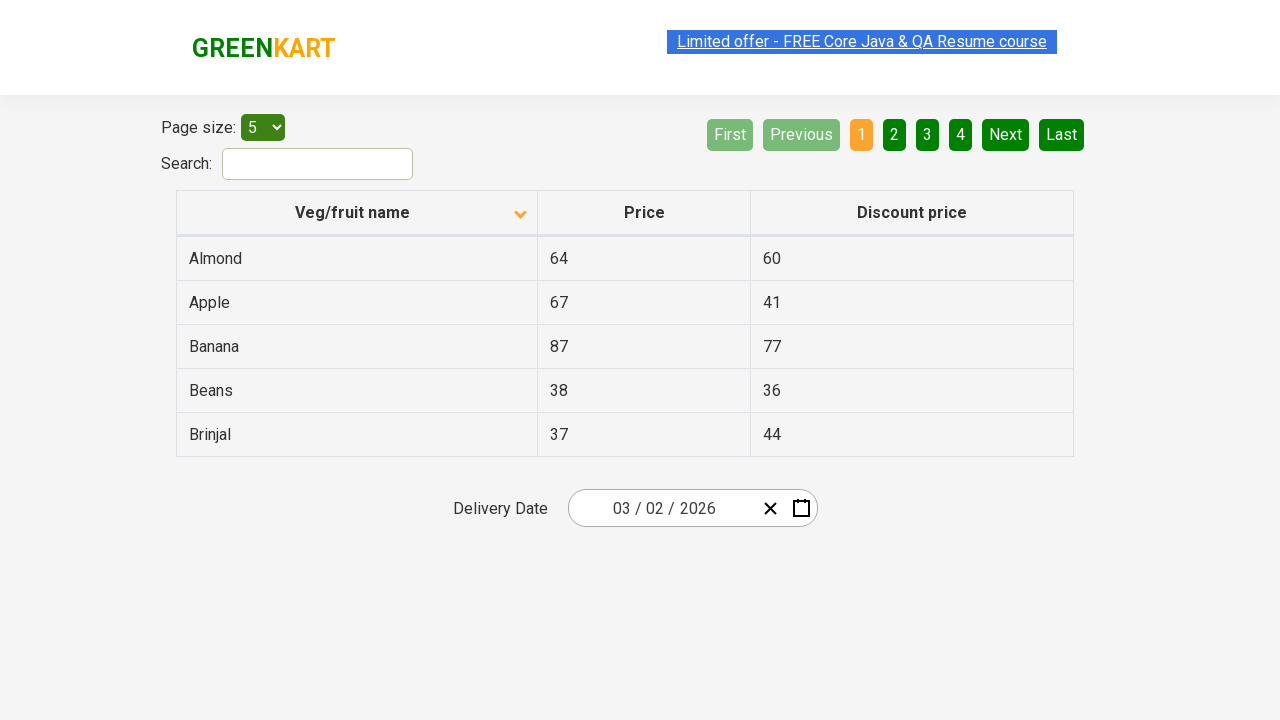

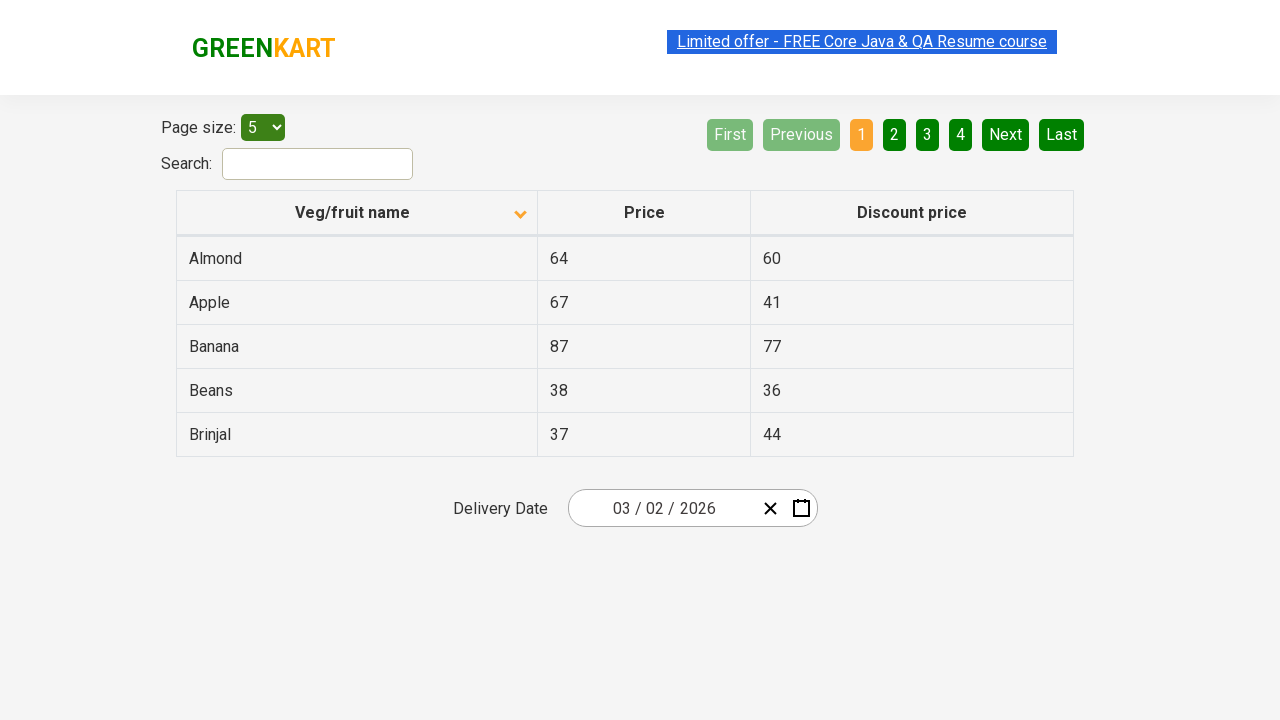